Opens the SpiceJet airline website homepage and waits for it to load, verifying the page is accessible.

Starting URL: https://www.spicejet.com/

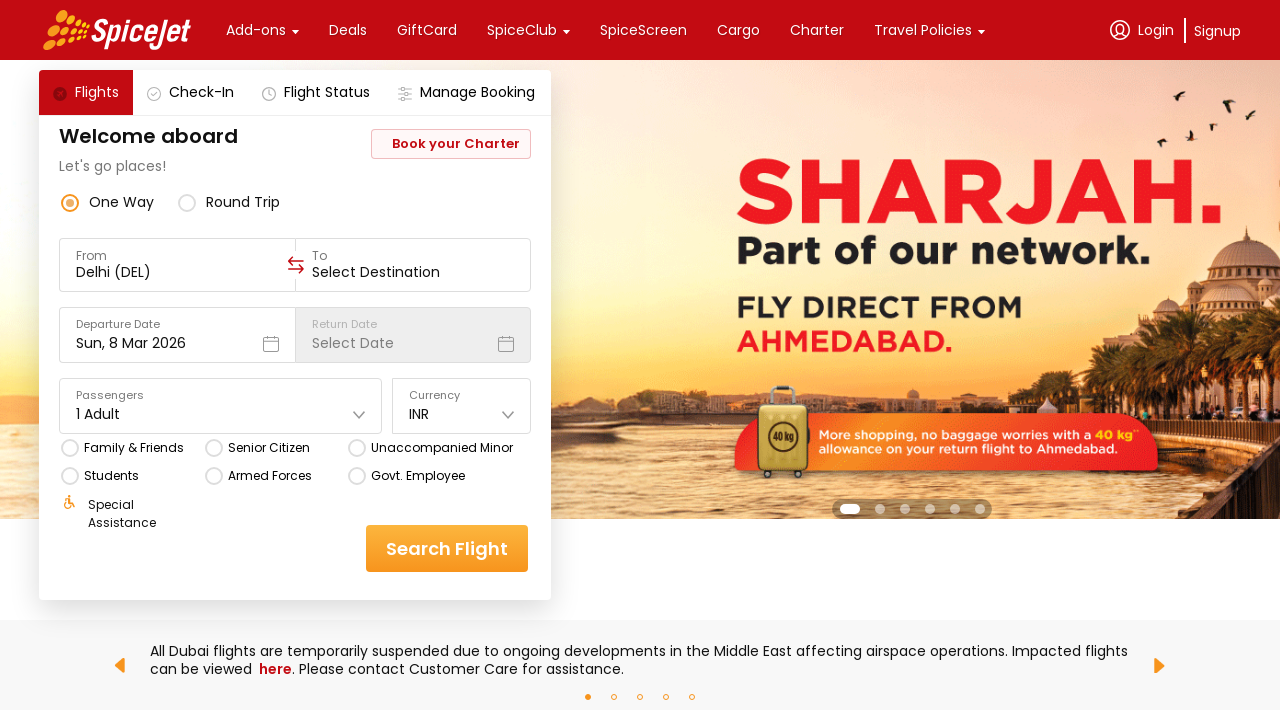

Waited for page DOM to finish loading
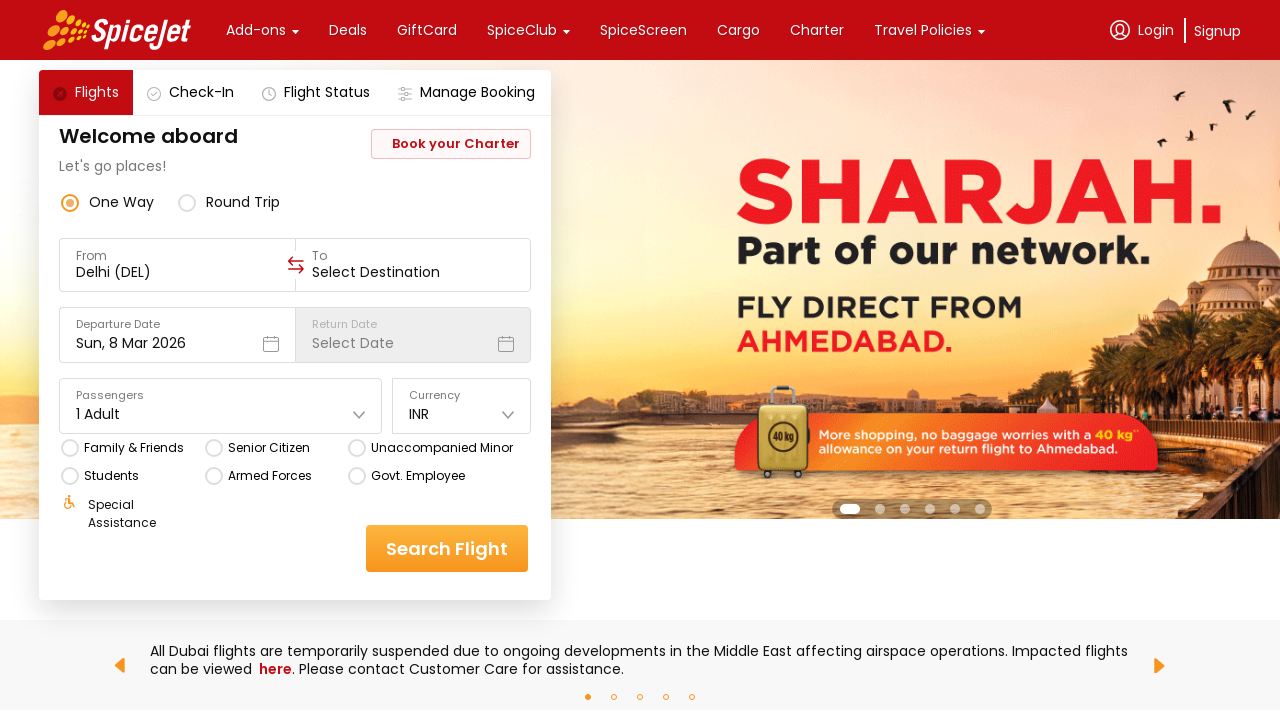

Verified body element is present on SpiceJet homepage
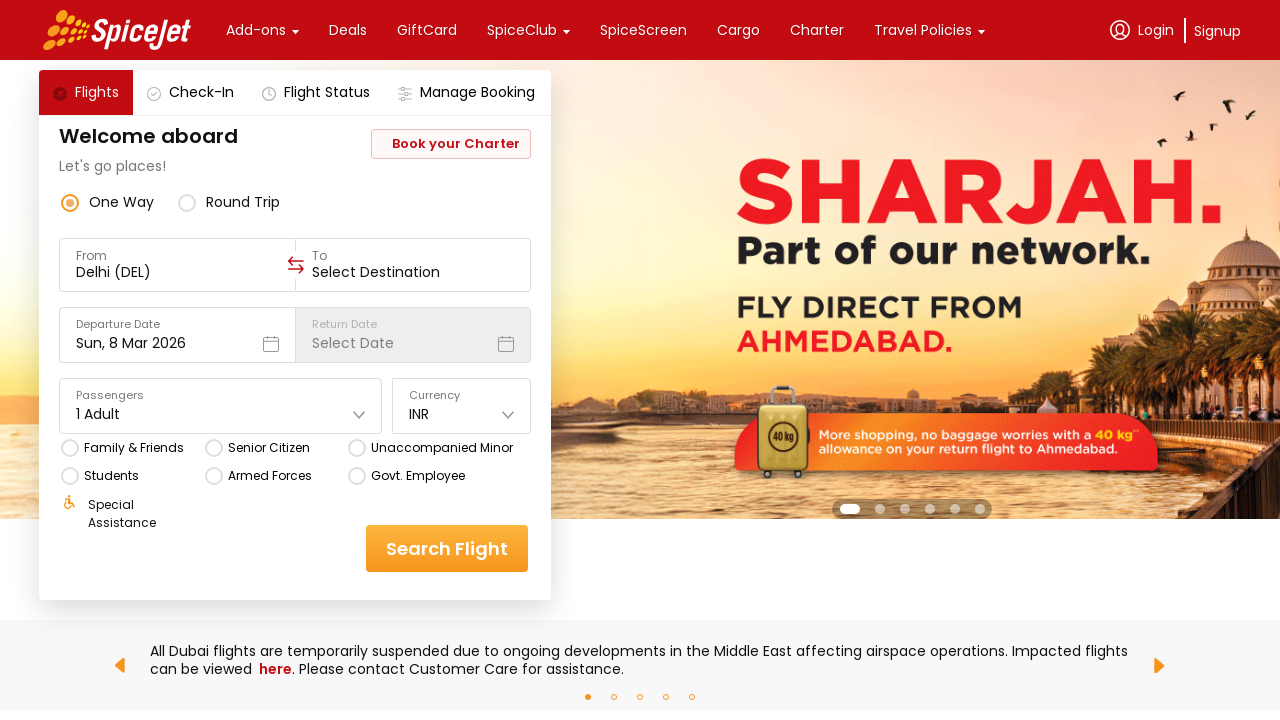

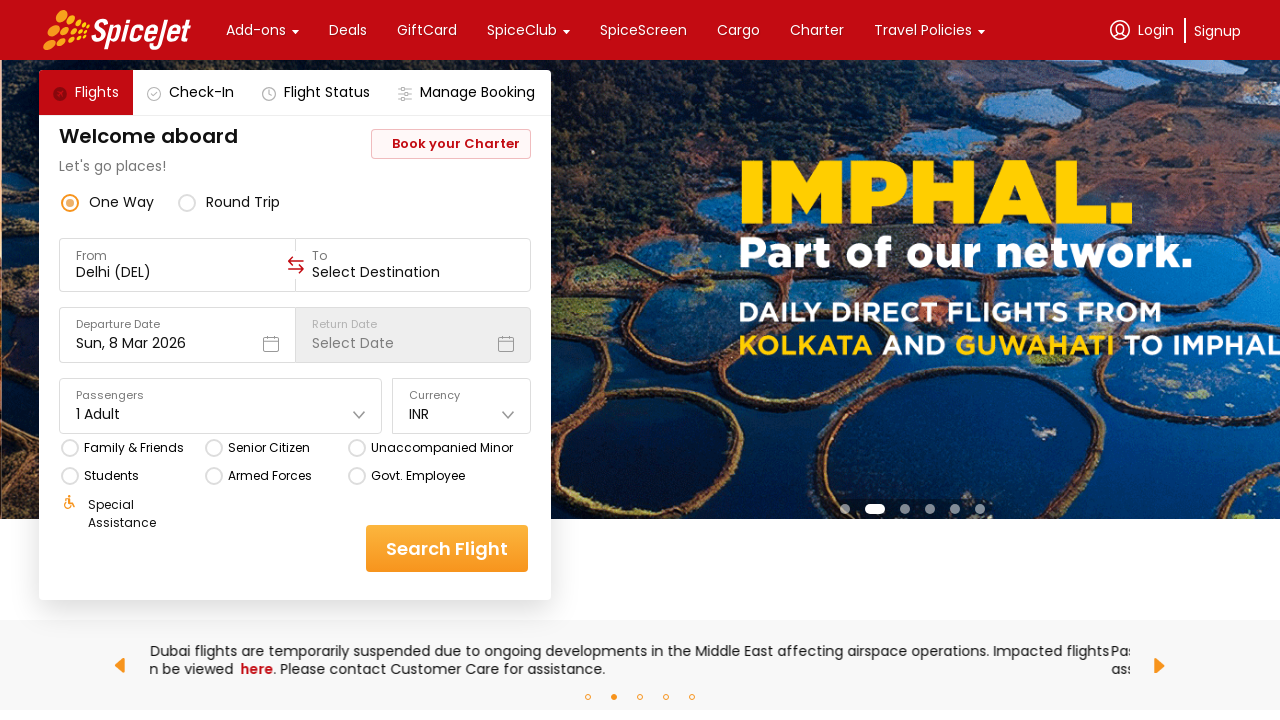